Tests a dropdown selection form by calculating the sum of two displayed numbers and selecting the result from a dropdown menu

Starting URL: http://suninjuly.github.io/selects1.html

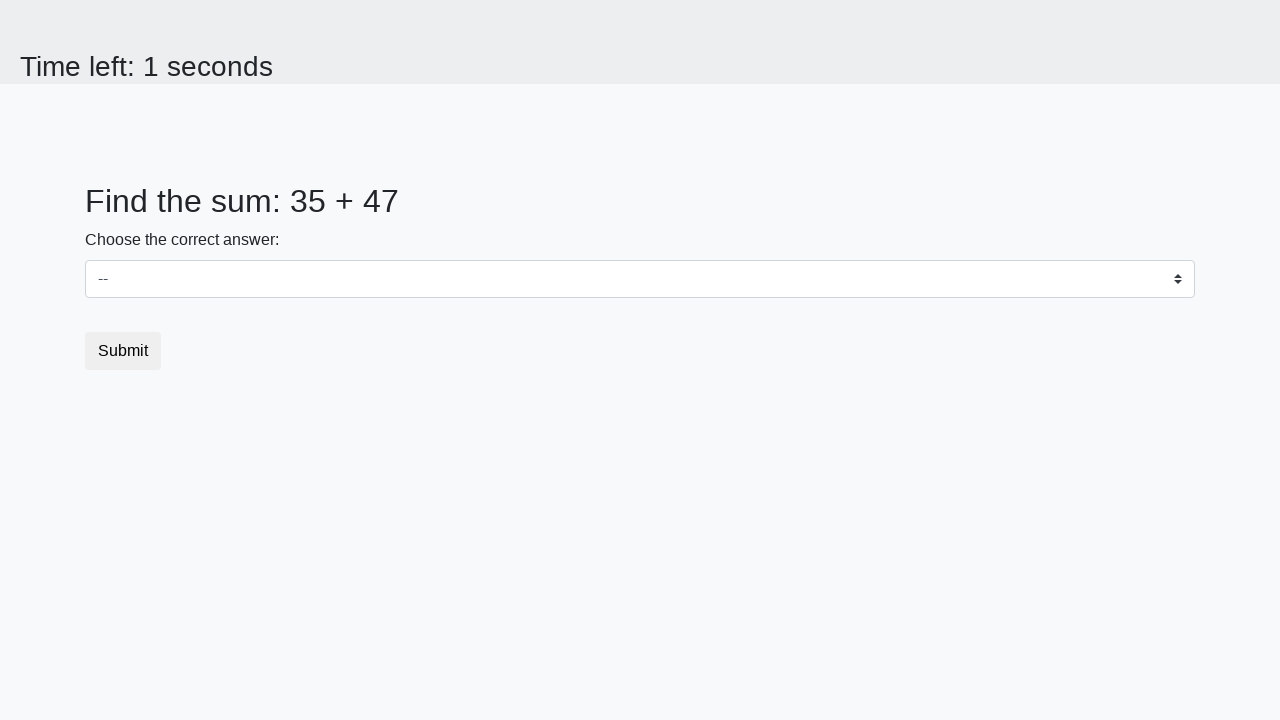

Retrieved first number from #num1 element
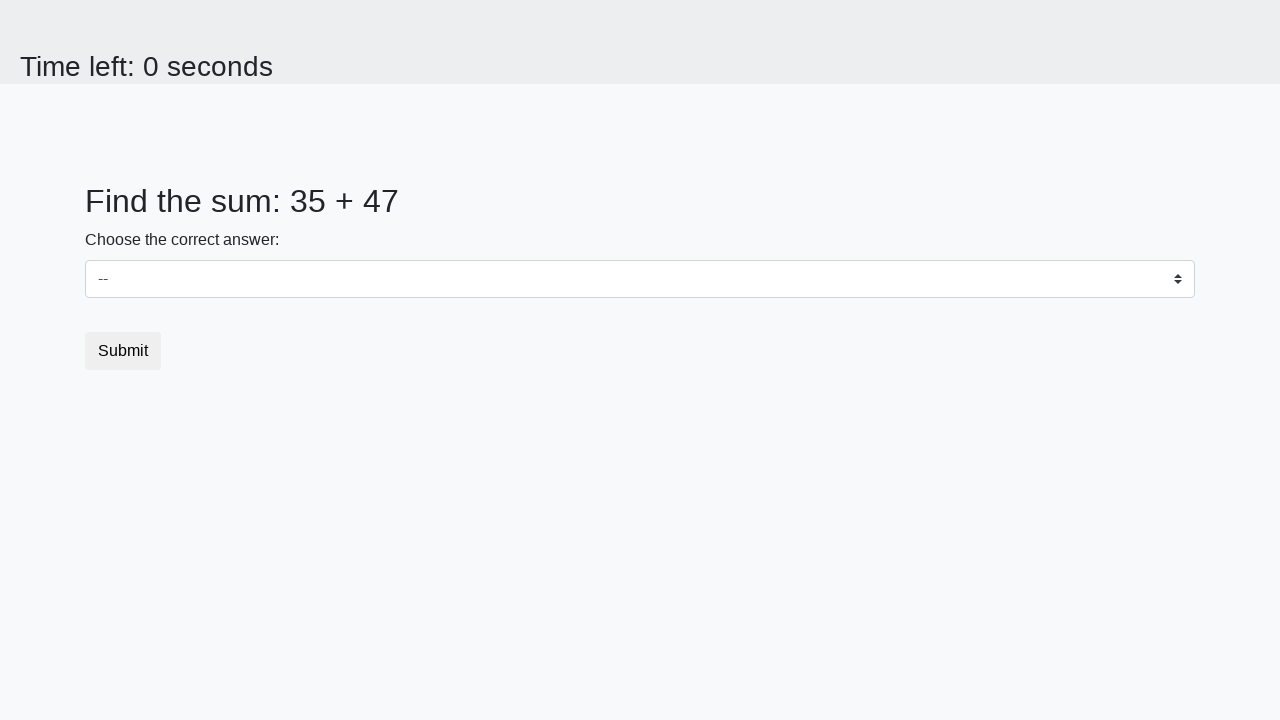

Retrieved second number from #num2 element
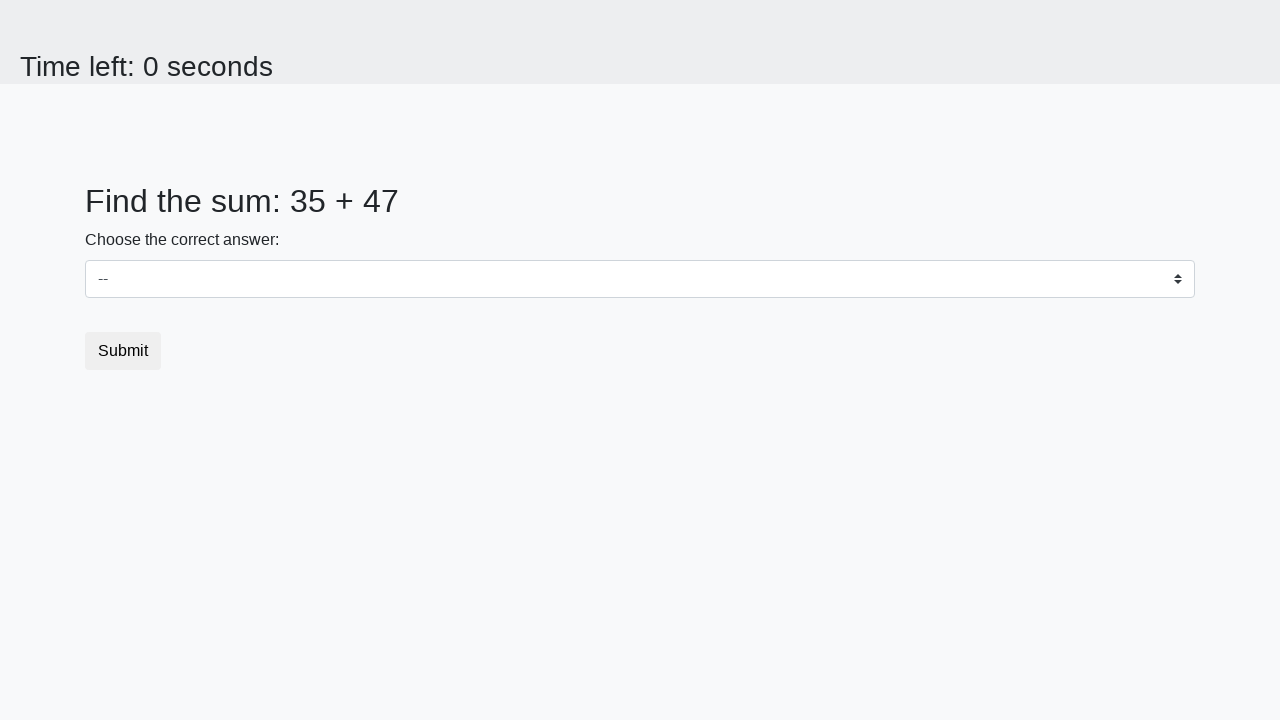

Calculated sum of 35 + 47 = 82
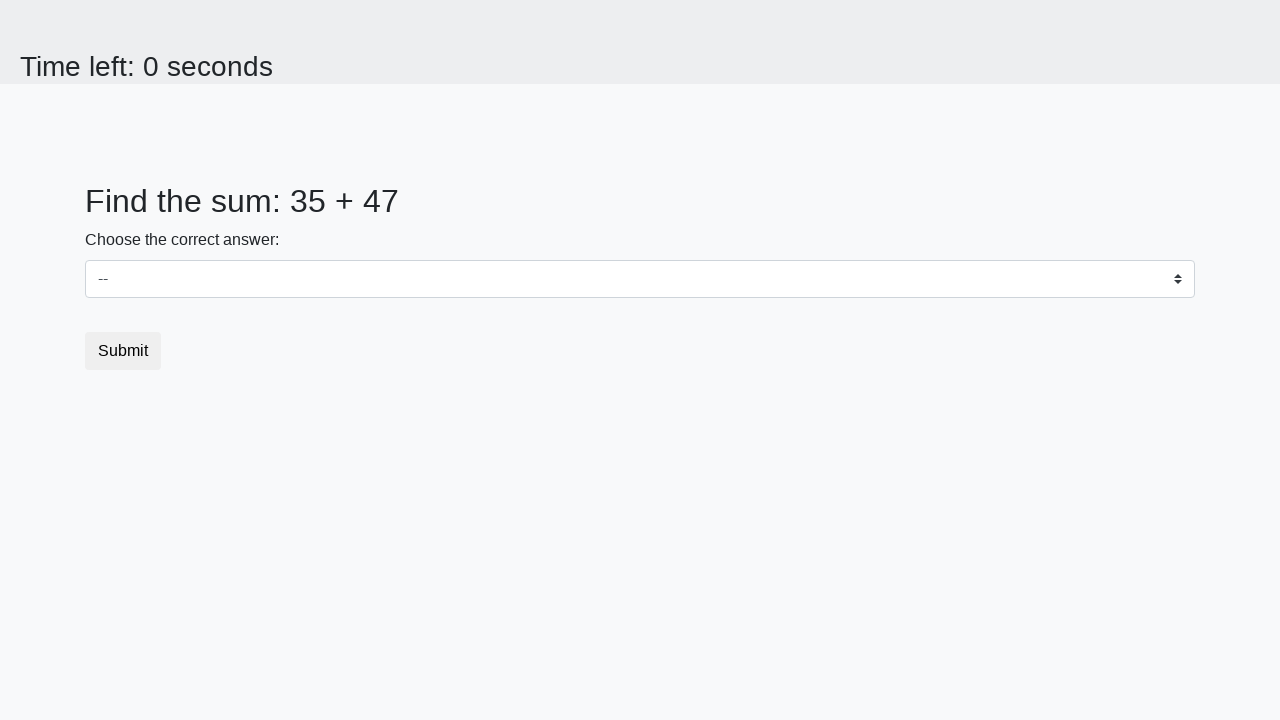

Selected 82 from dropdown menu on #dropdown
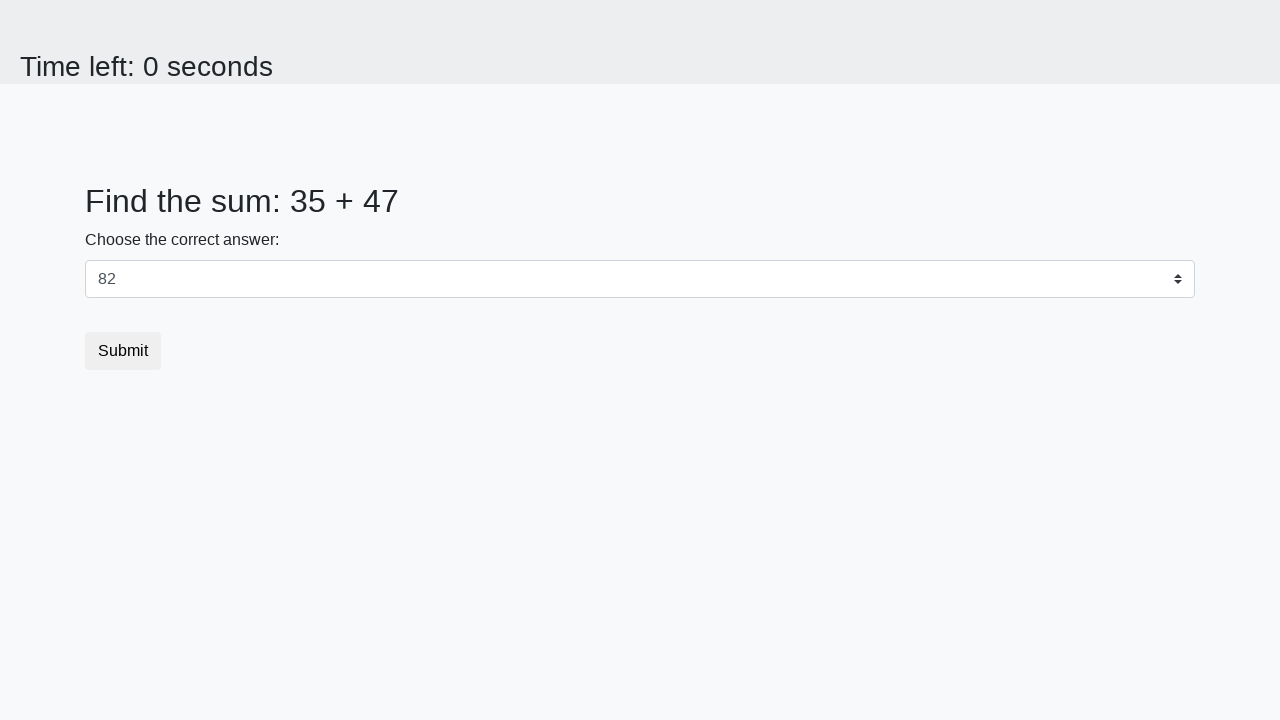

Clicked submit button to complete form at (123, 351) on button.btn
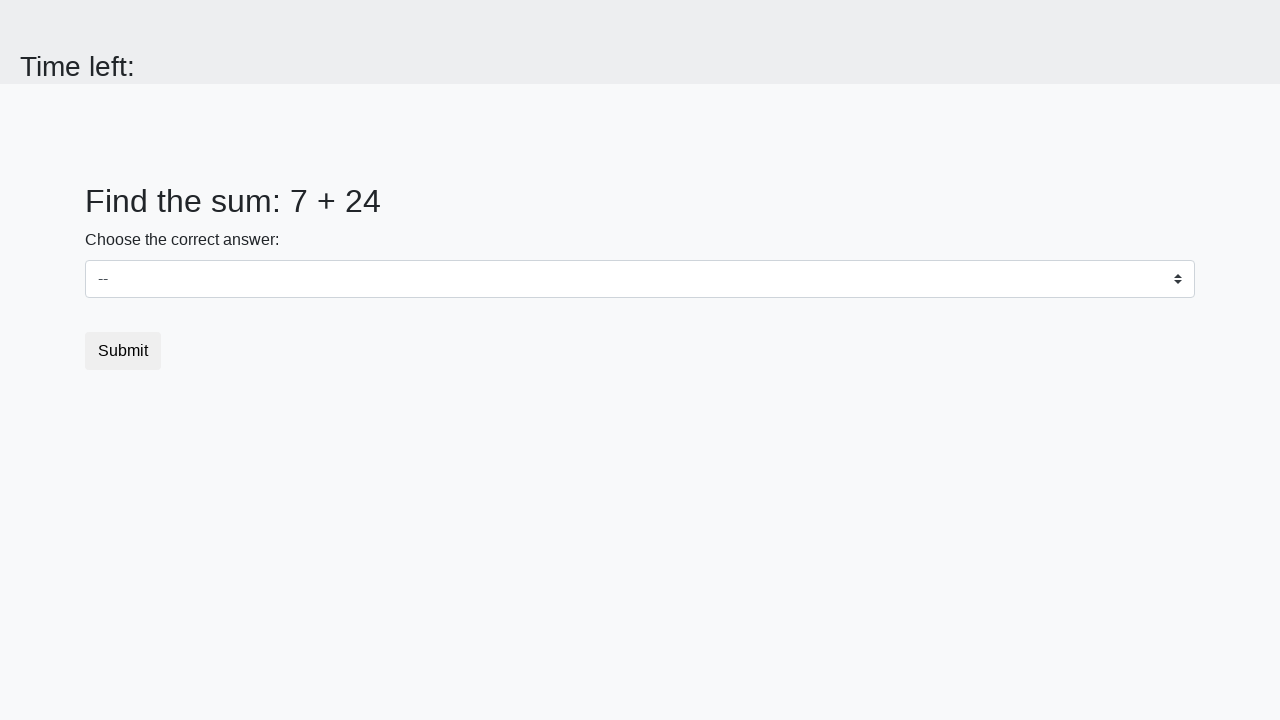

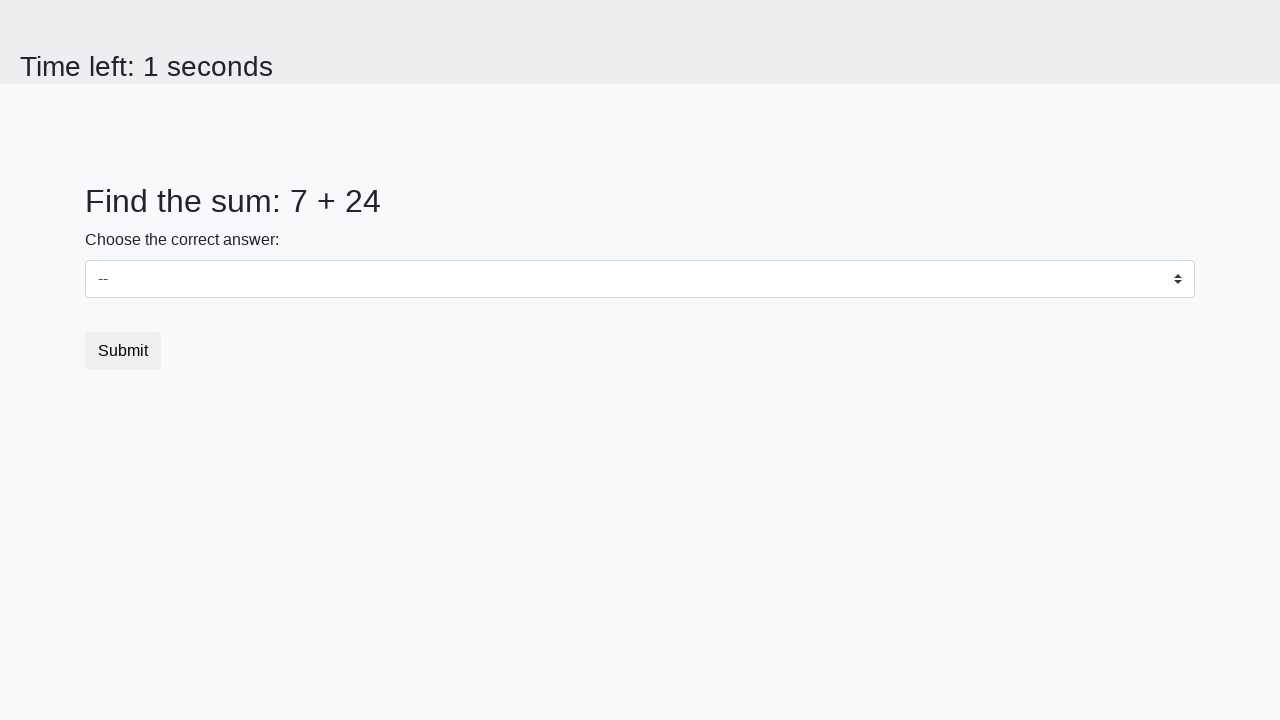